Clicks on the first 3 collapsible sections to expand them

Starting URL: https://automationexercise.com/

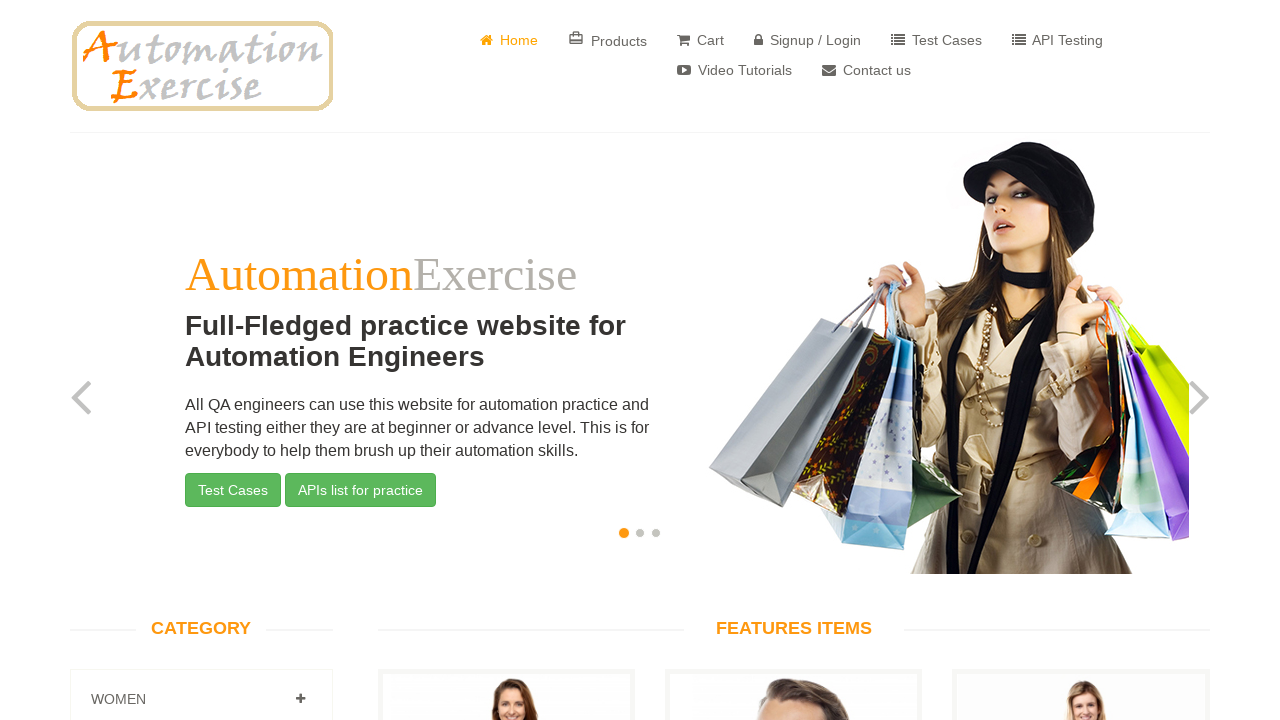

Navigated to https://automationexercise.com/
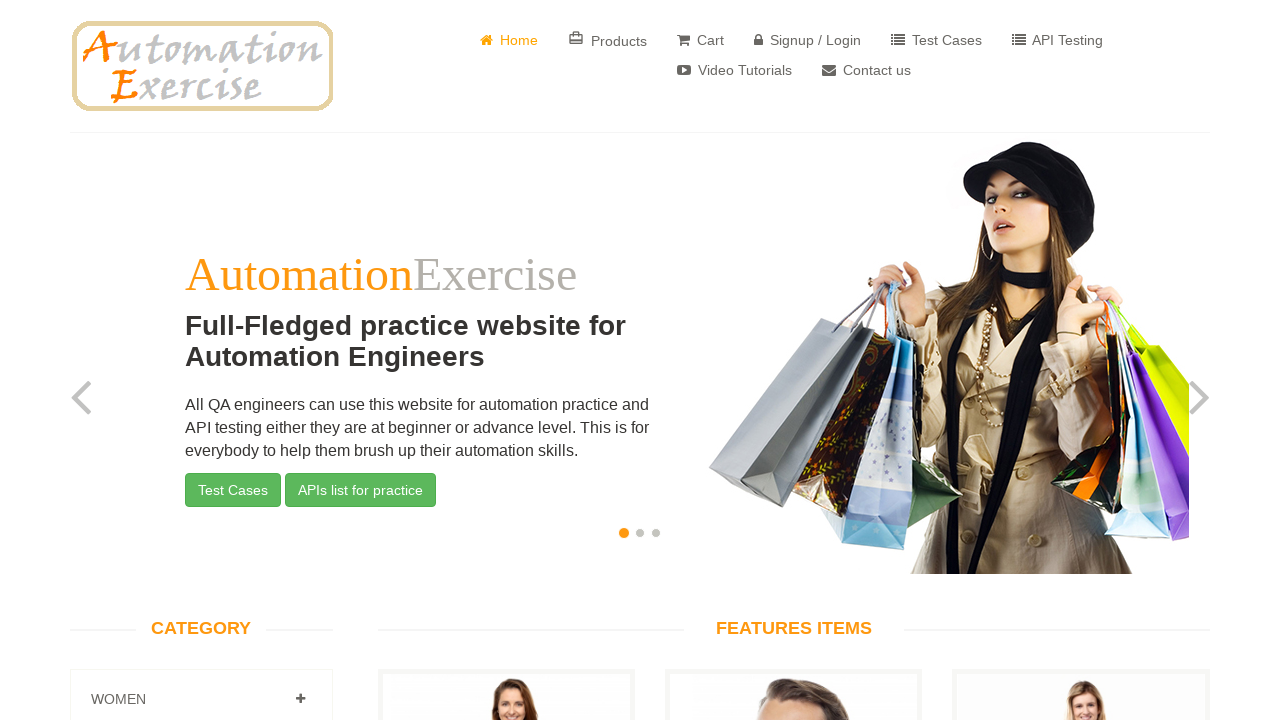

Clicked on collapsible section 1 at (300, 699) on xpath=(//*[@data-toggle='collapse'])[1]
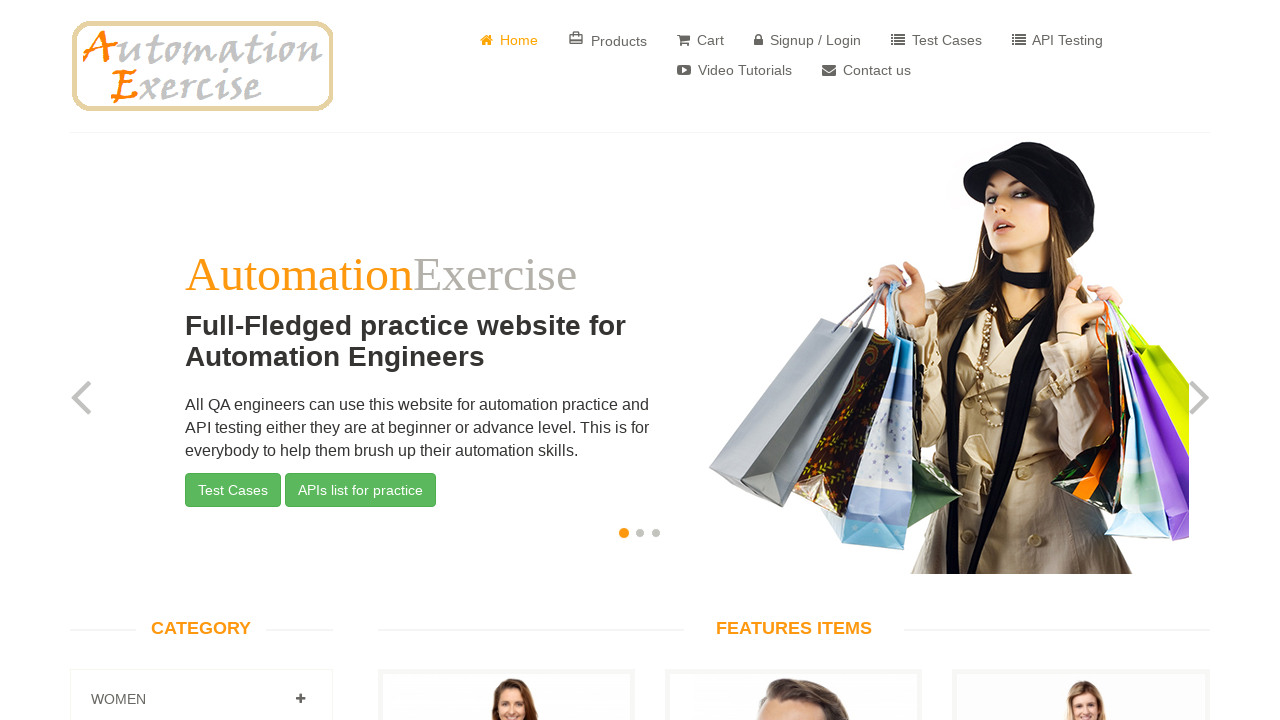

Waited for collapsible section 1 to expand
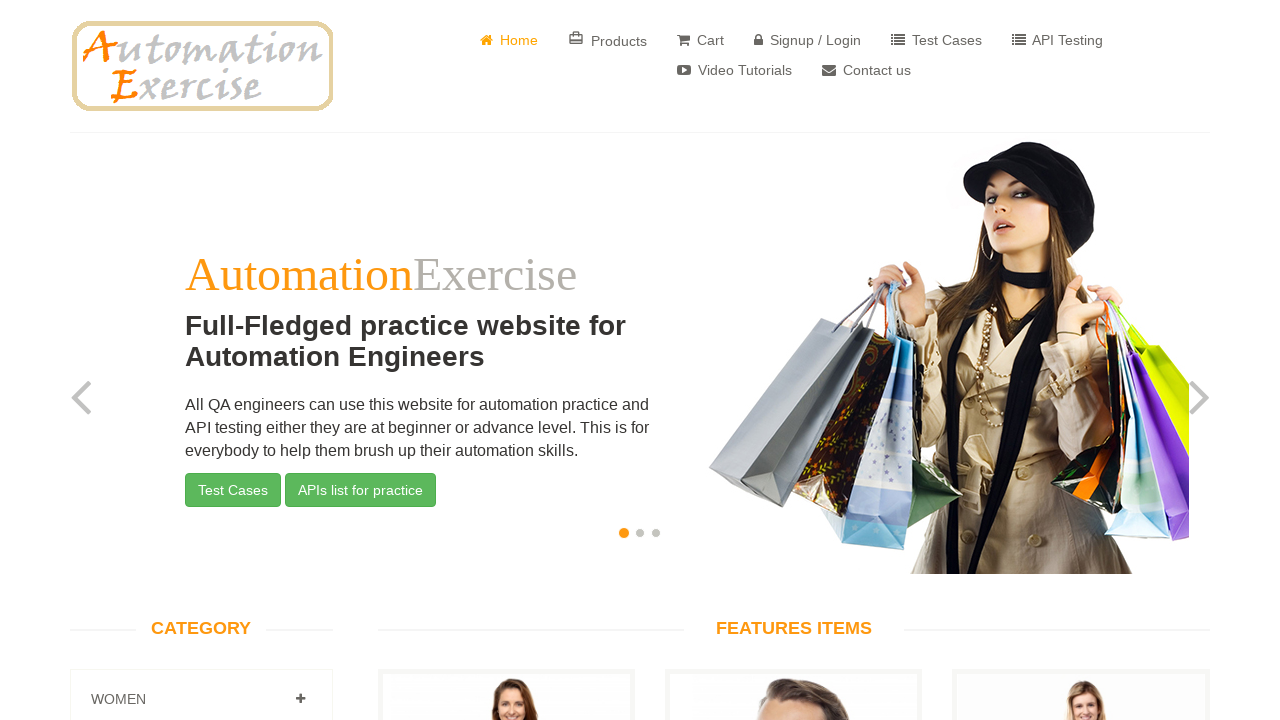

Clicked on collapsible section 2 at (300, 361) on xpath=(//*[@data-toggle='collapse'])[2]
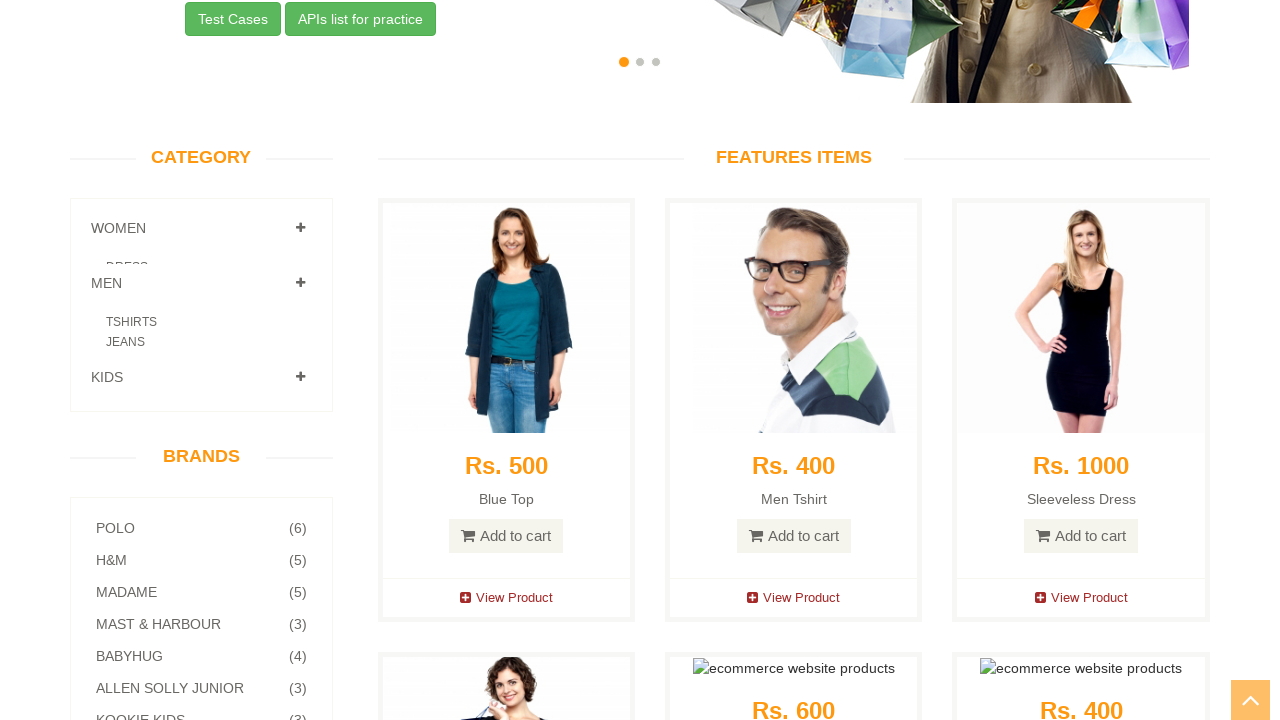

Waited for collapsible section 2 to expand
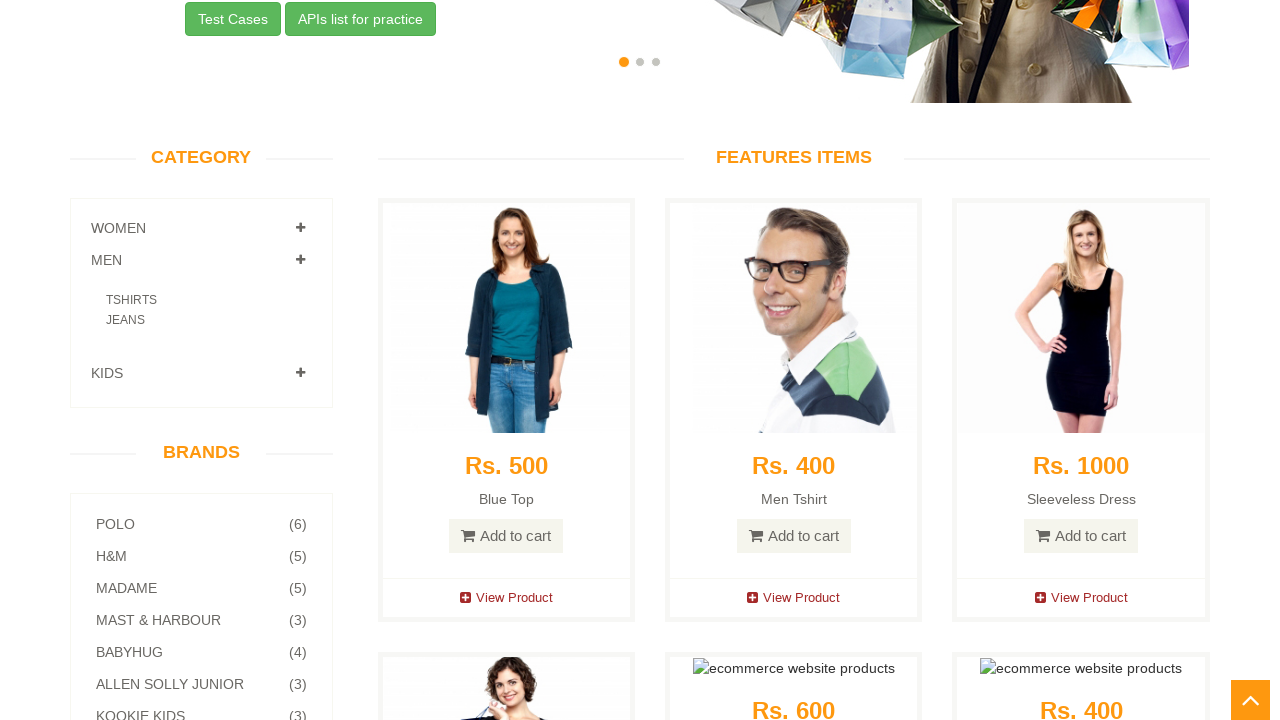

Clicked on collapsible section 3 at (300, 373) on xpath=(//*[@data-toggle='collapse'])[3]
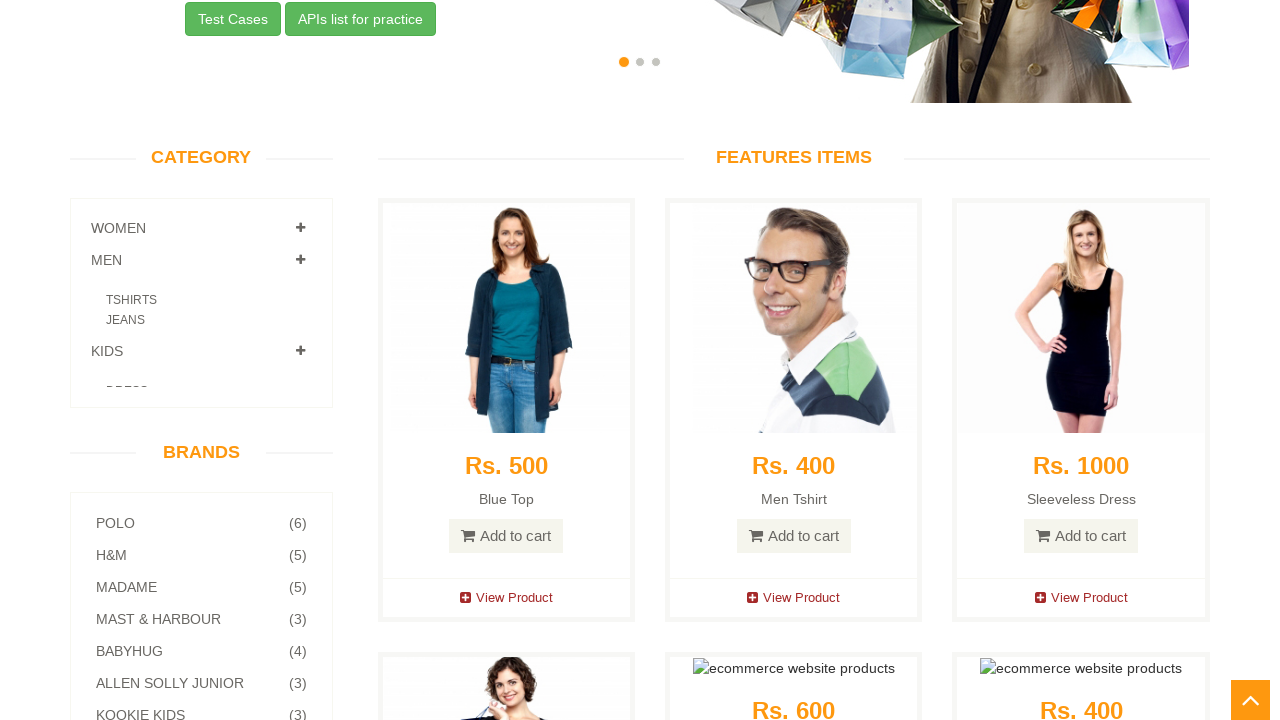

Waited for collapsible section 3 to expand
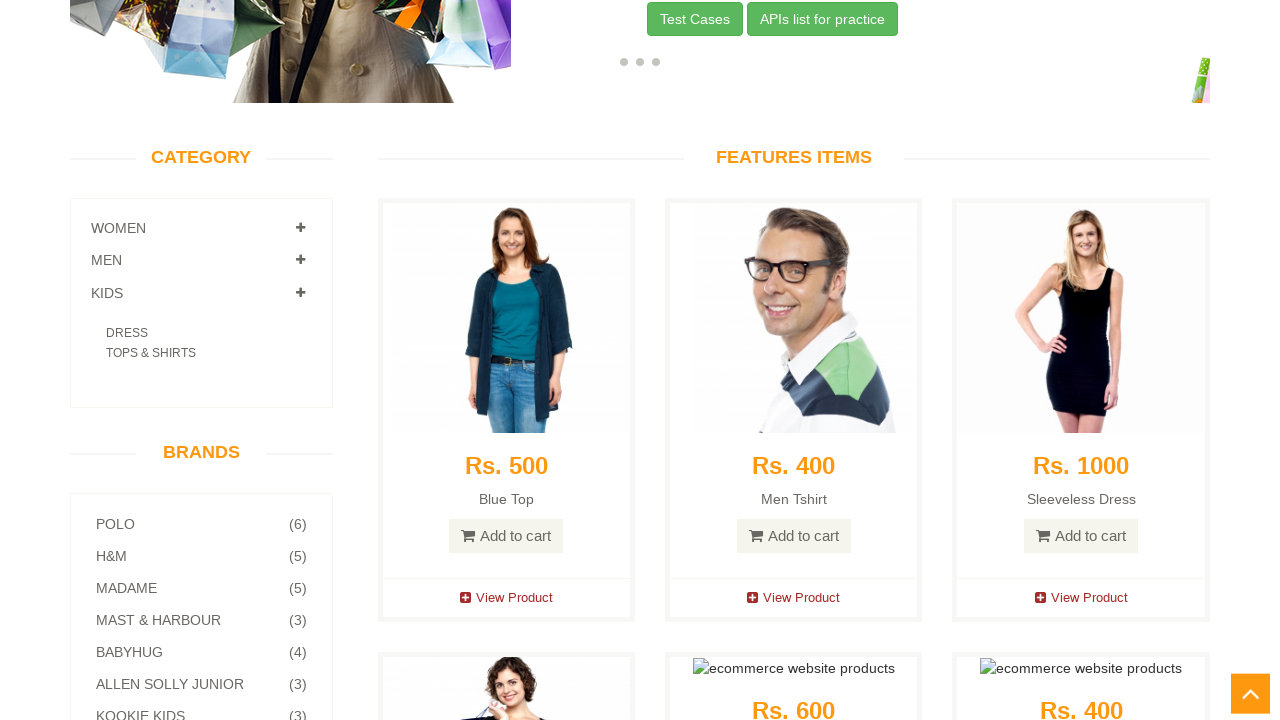

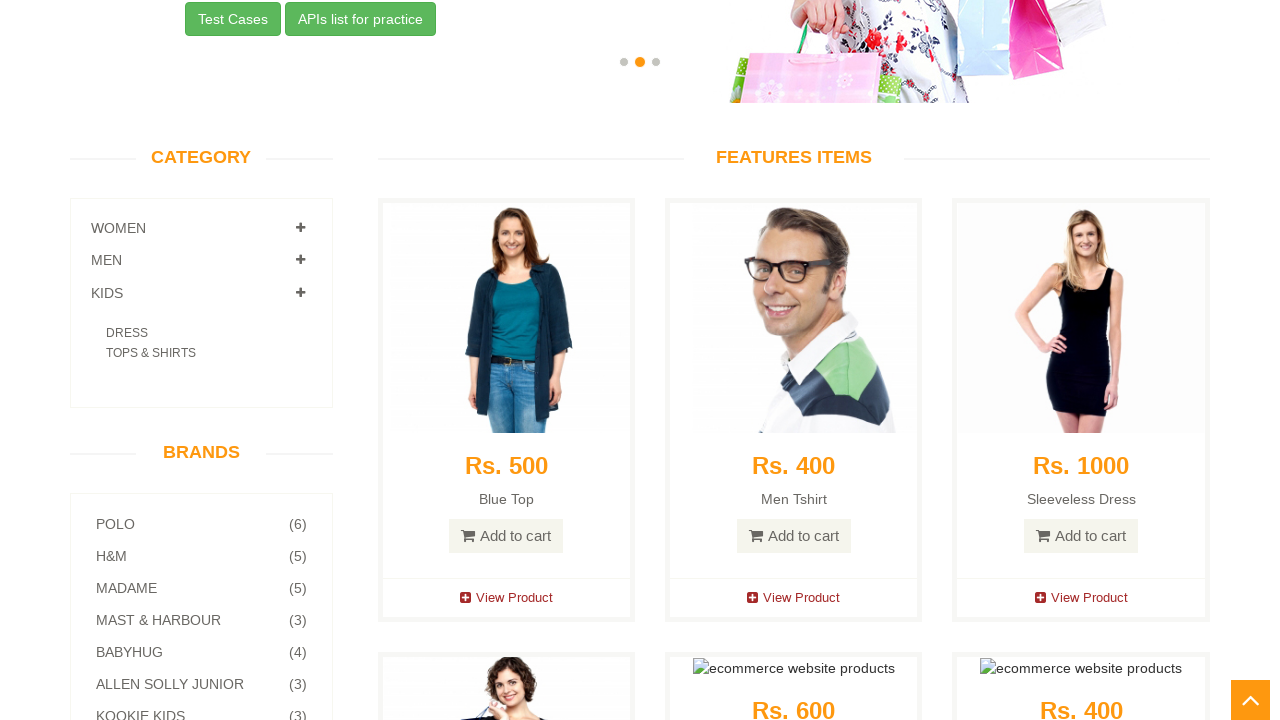